Navigates to a GitHub repository page and waits for a link containing 'webdriver-recorder' to be visible, verifying the page loads correctly.

Starting URL: https://github.com/UWIT-IAM/webdriver-recorder

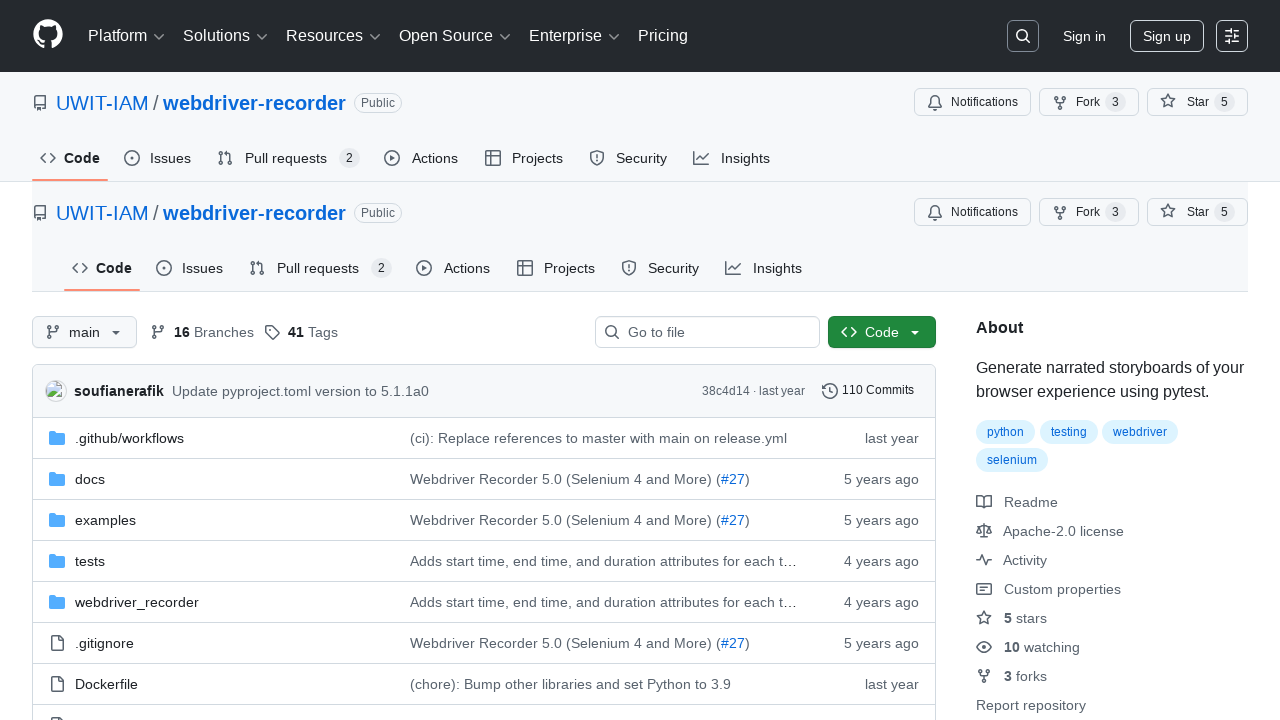

Navigated to GitHub repository page at https://github.com/UWIT-IAM/webdriver-recorder
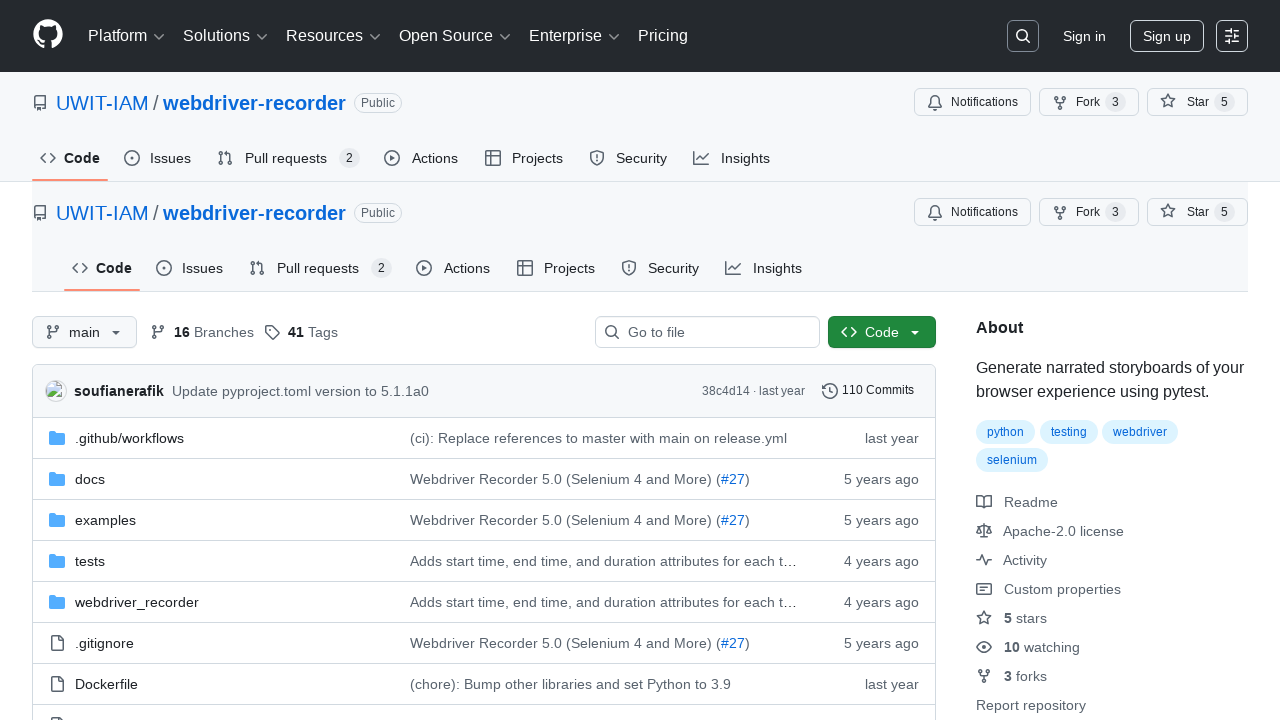

Waited for link containing 'webdriver-recorder' to be visible
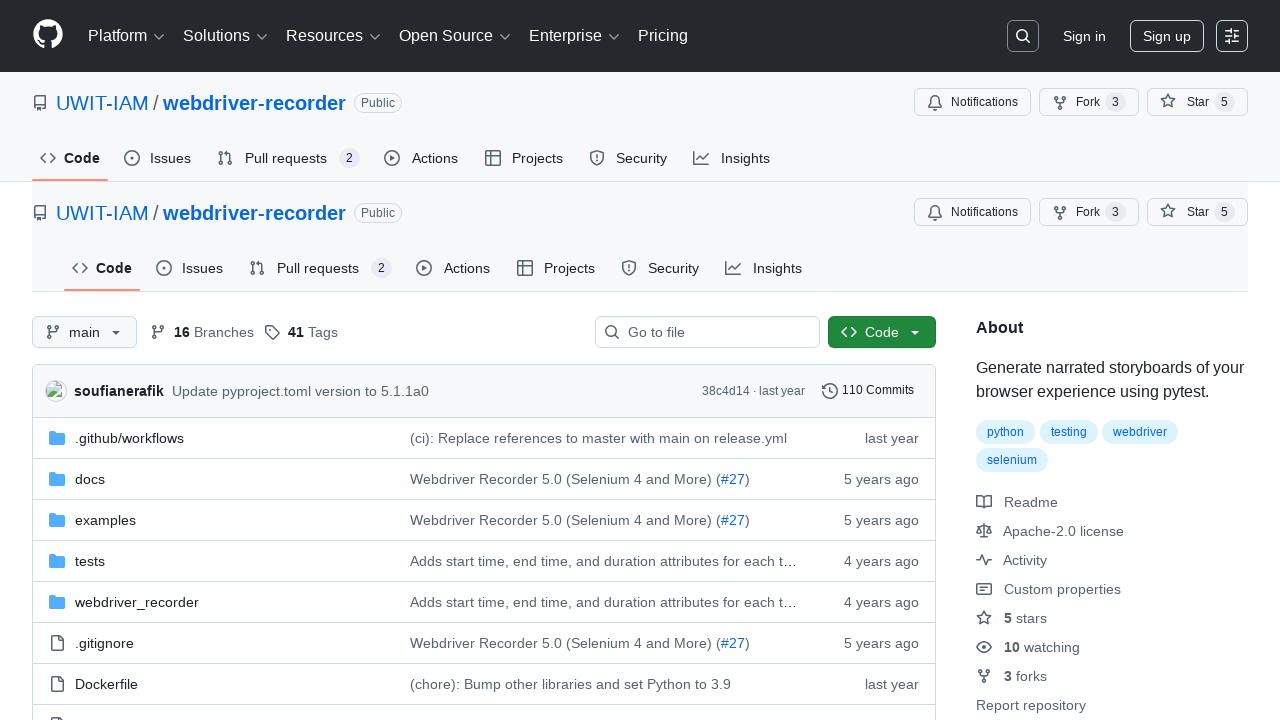

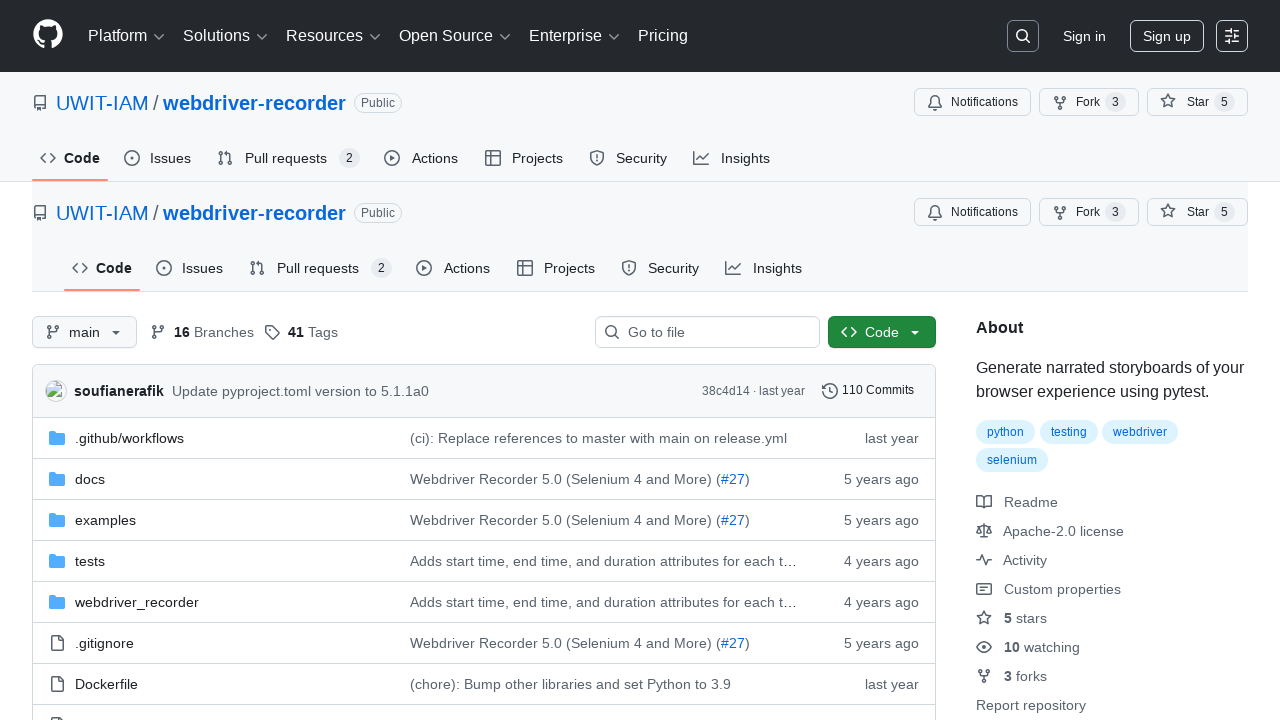